Tests dynamic content loading by clicking a button and verifying the loaded text appears correctly

Starting URL: https://the-internet.herokuapp.com/dynamic_loading/1

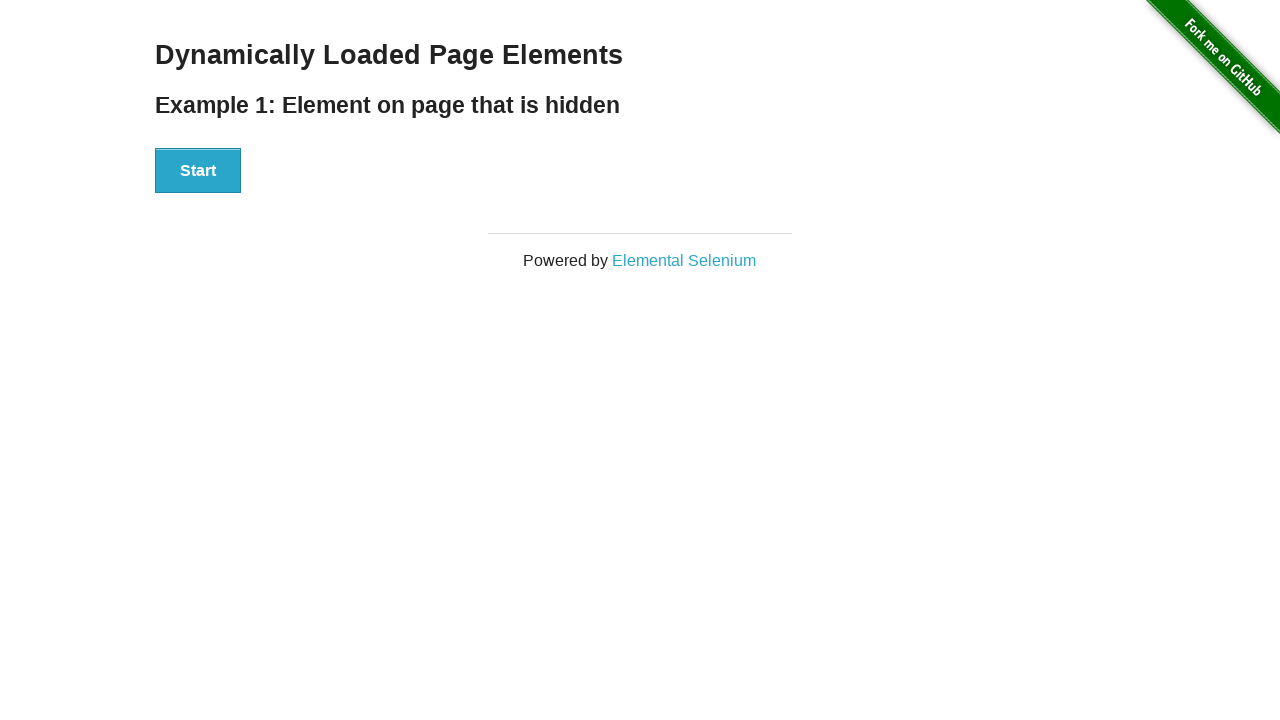

Clicked start button to trigger dynamic content loading at (198, 171) on div[id='start']>button
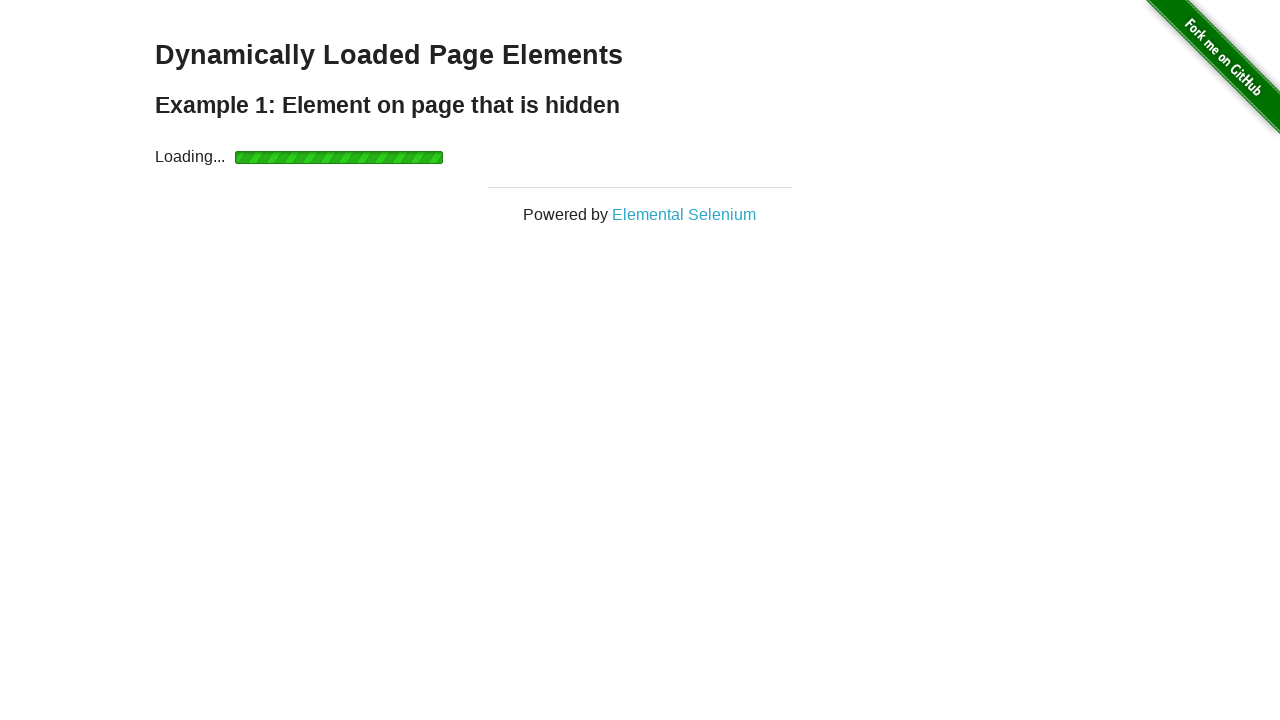

Waited for finish text to appear and become visible
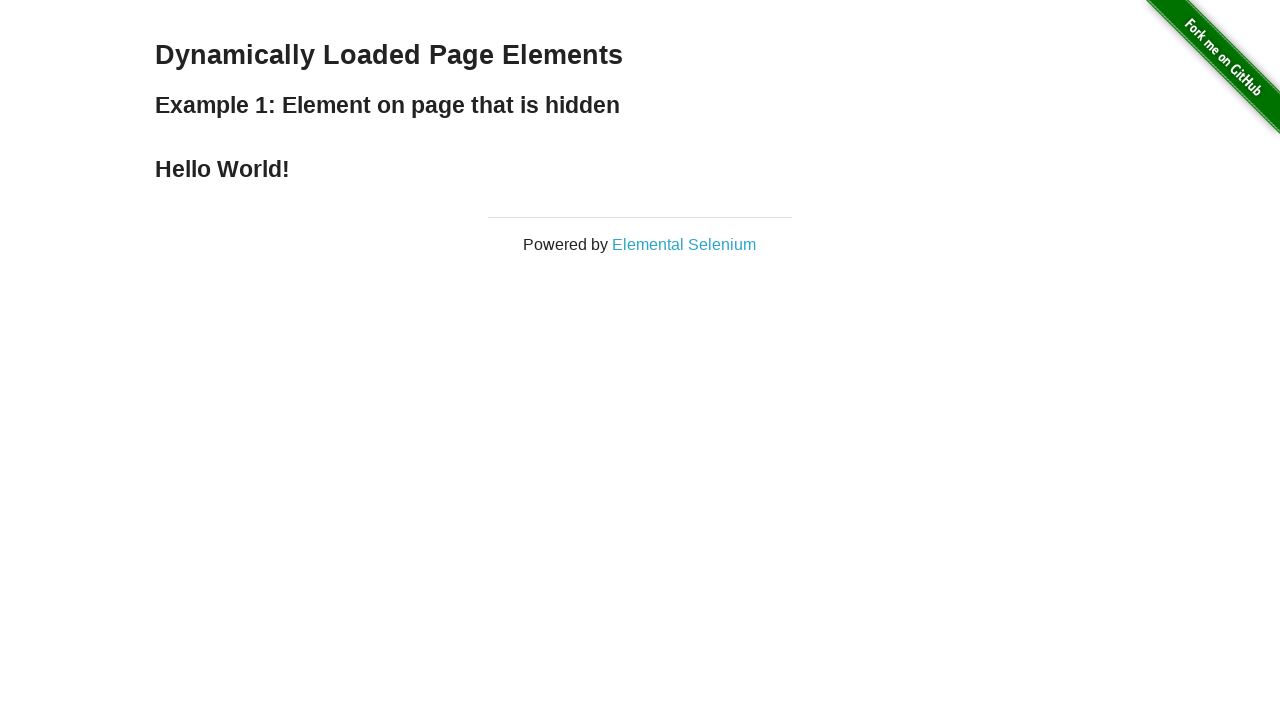

Located the finish text element
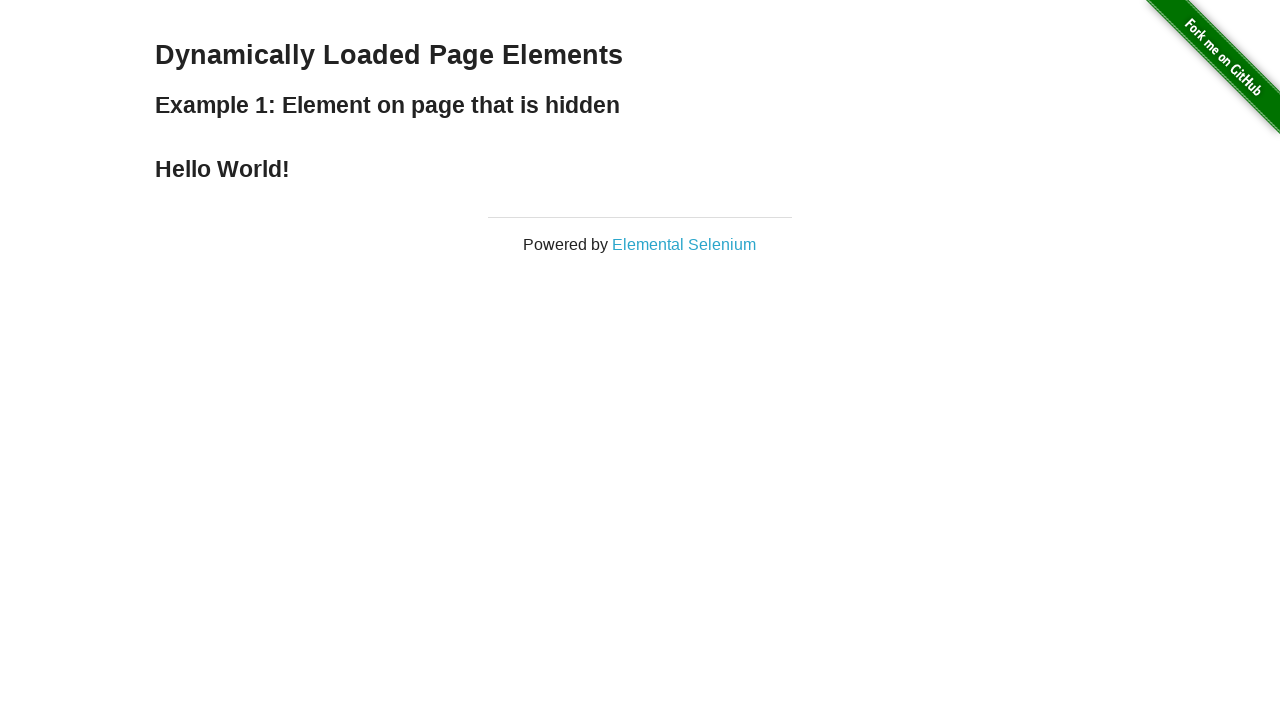

Verified finish text contains 'Hello World!'
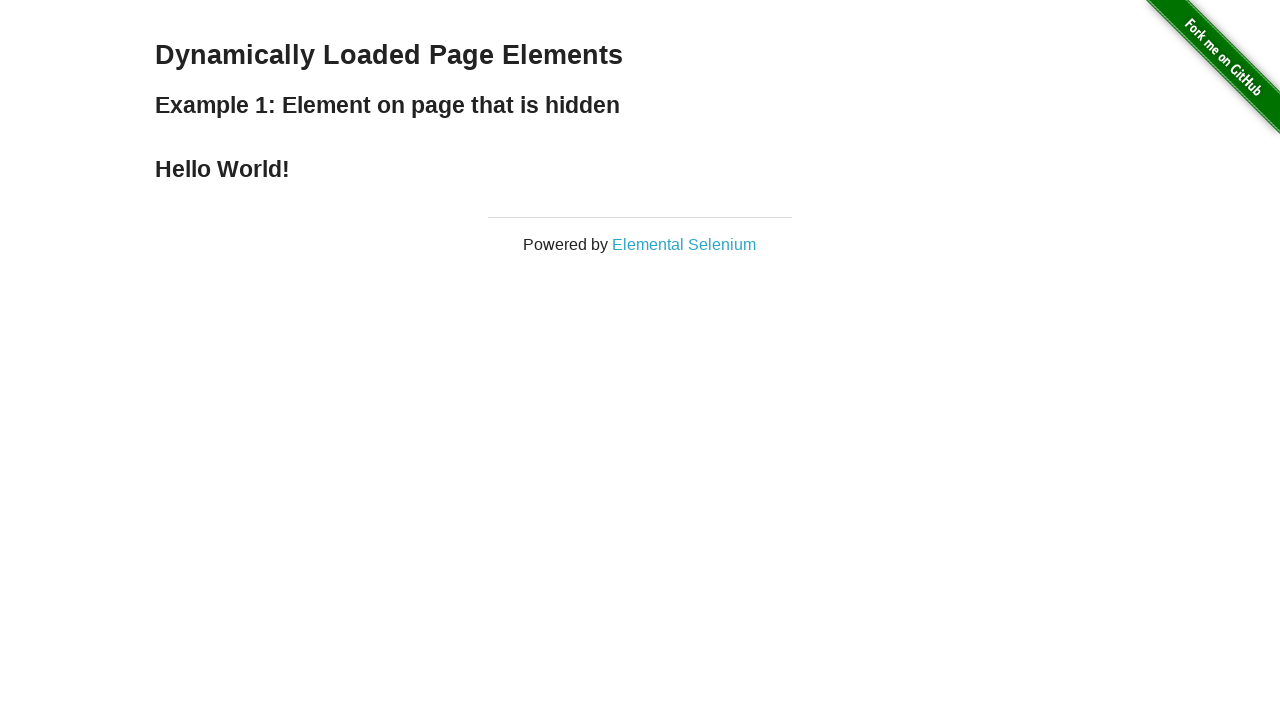

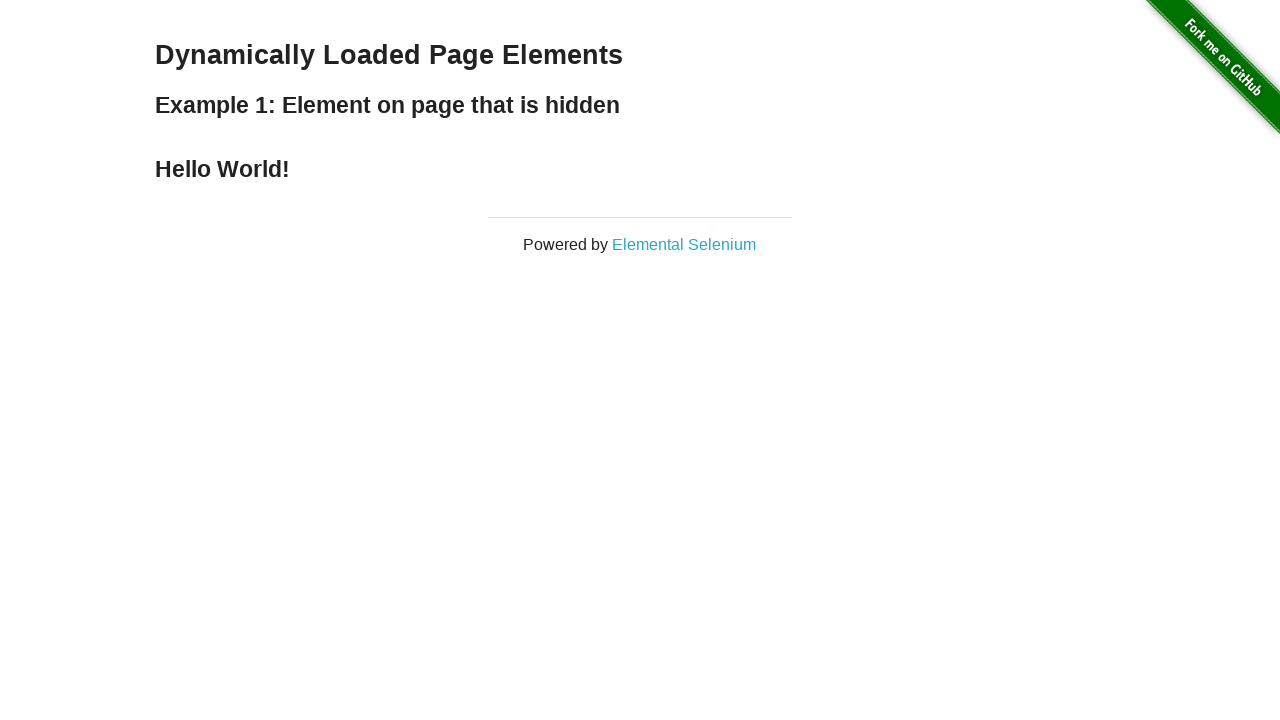